Tests auto-suggest dropdown functionality by typing a partial search term "ind" in the autosuggest field and selecting "India" from the dropdown suggestions that appear.

Starting URL: https://rahulshettyacademy.com/dropdownsPractise/

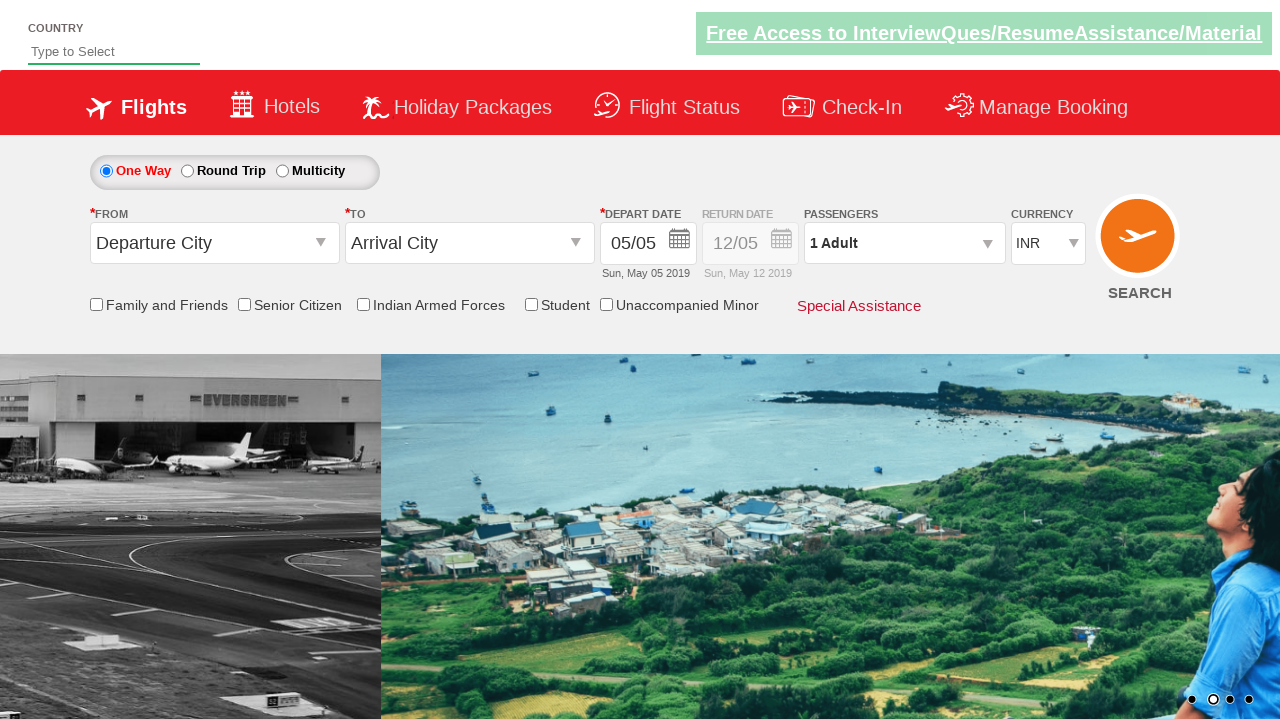

Filled autosuggest field with 'ind' on #autosuggest
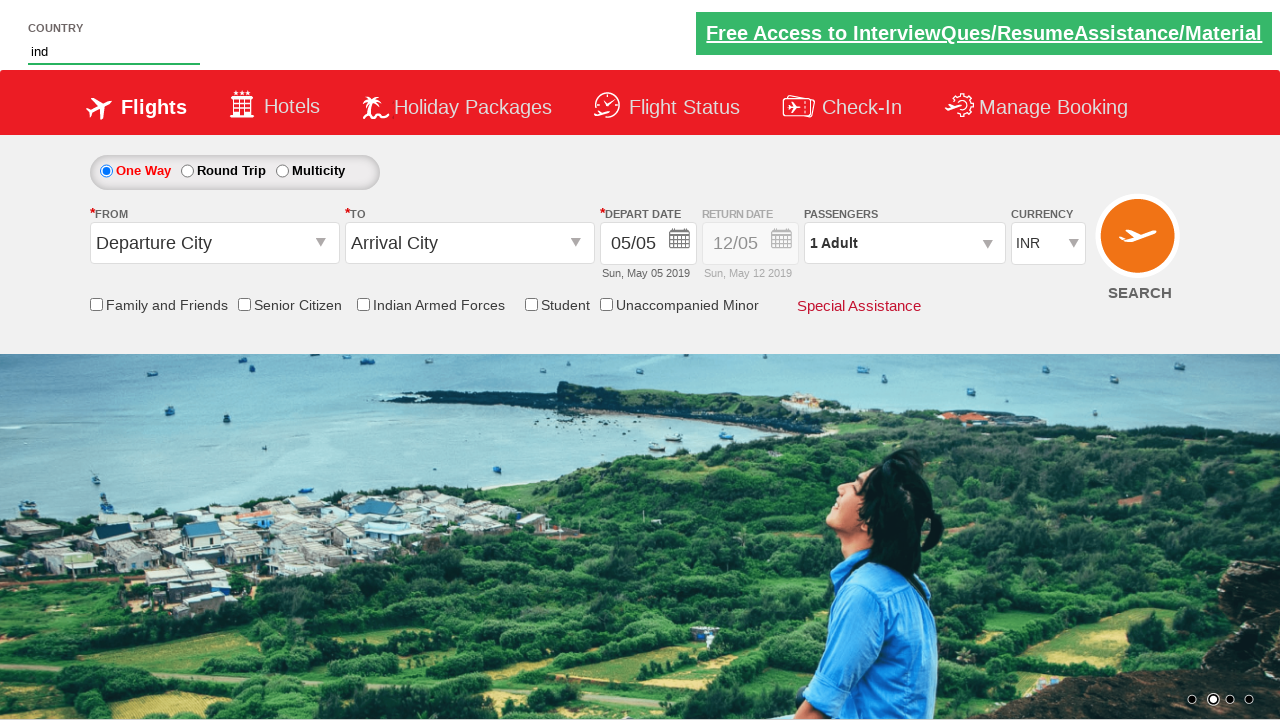

Waited for dropdown suggestions to appear
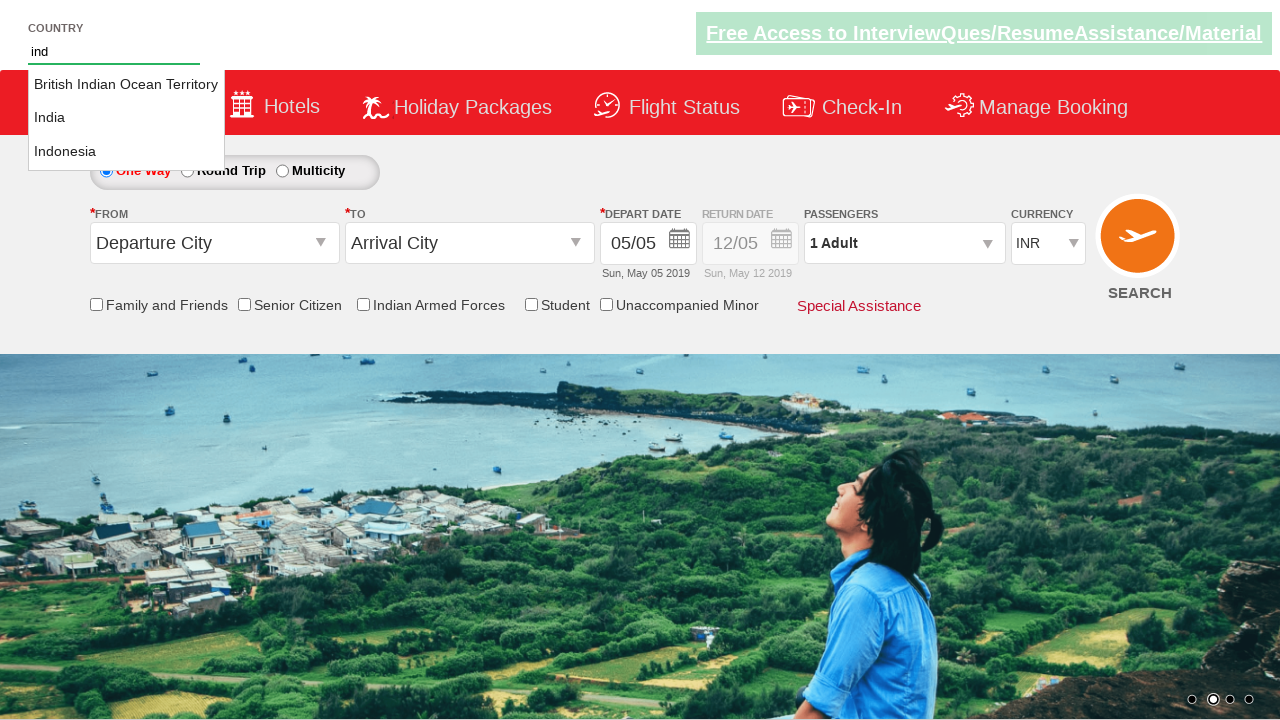

Located all suggestion options
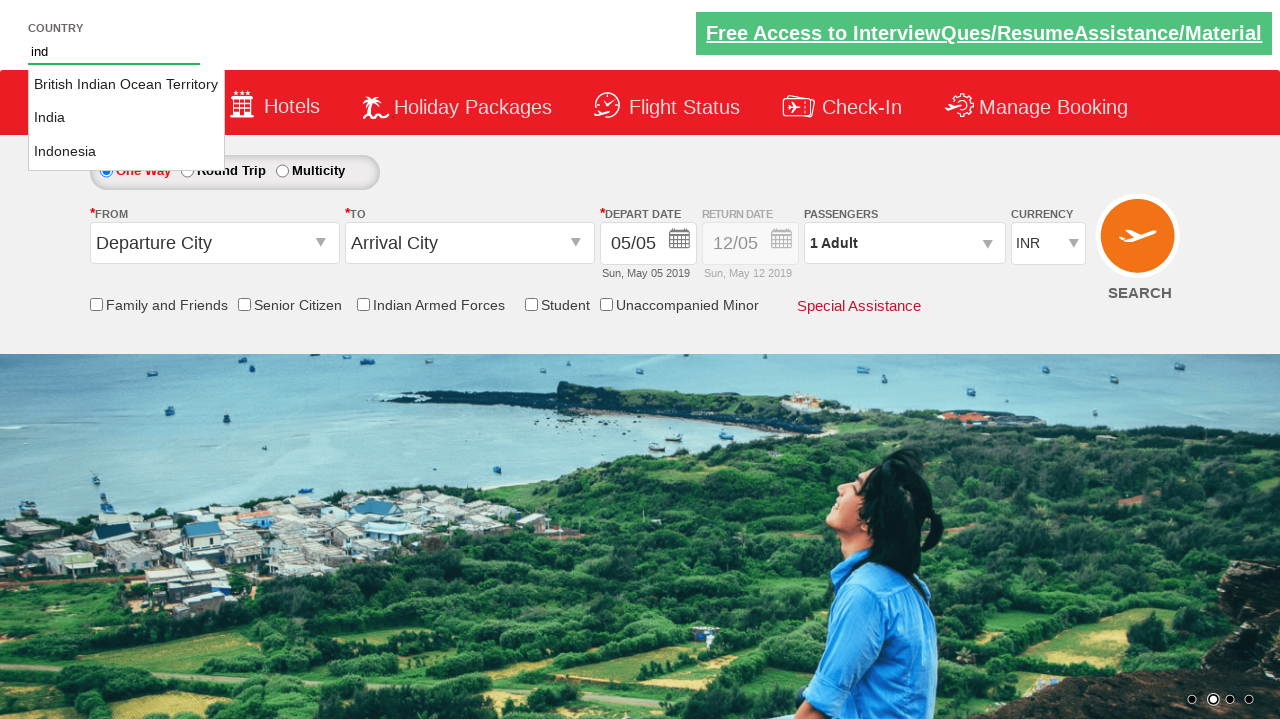

Counted 3 suggestion options in dropdown
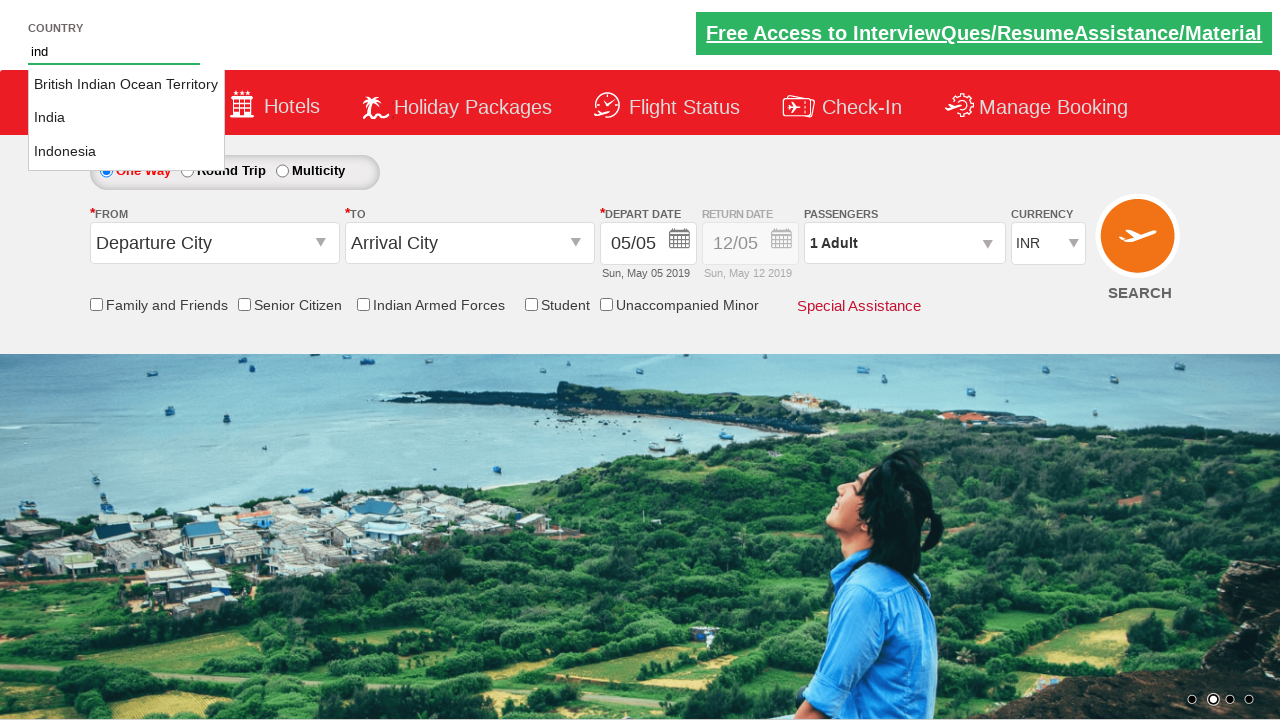

Retrieved text from option 1: 'British Indian Ocean Territory'
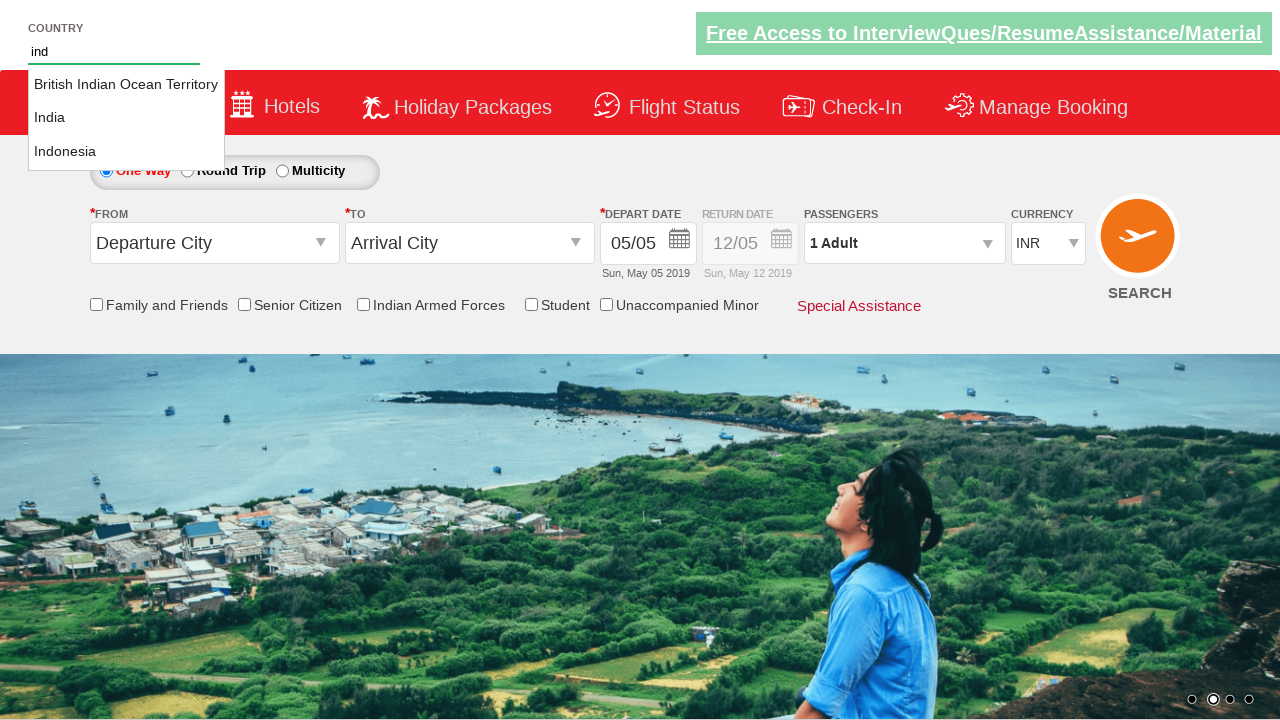

Retrieved text from option 2: 'India'
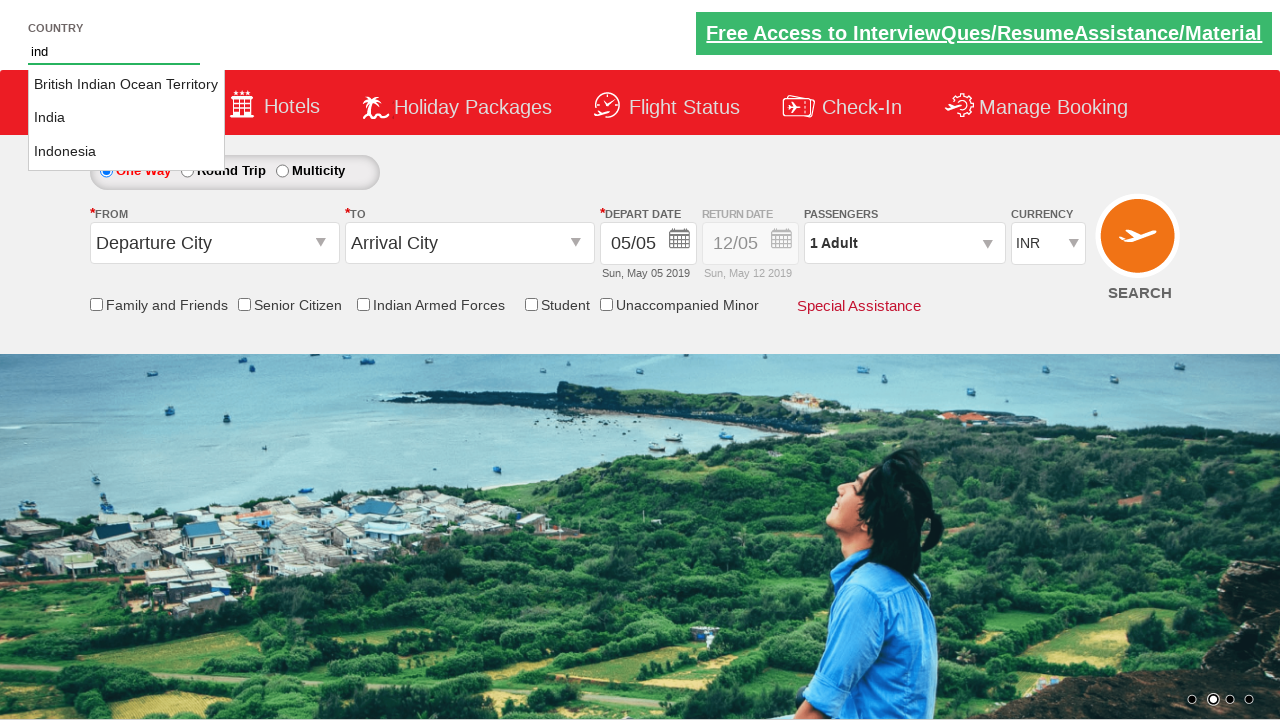

Clicked 'India' option from dropdown suggestions at (126, 118) on li.ui-menu-item a >> nth=1
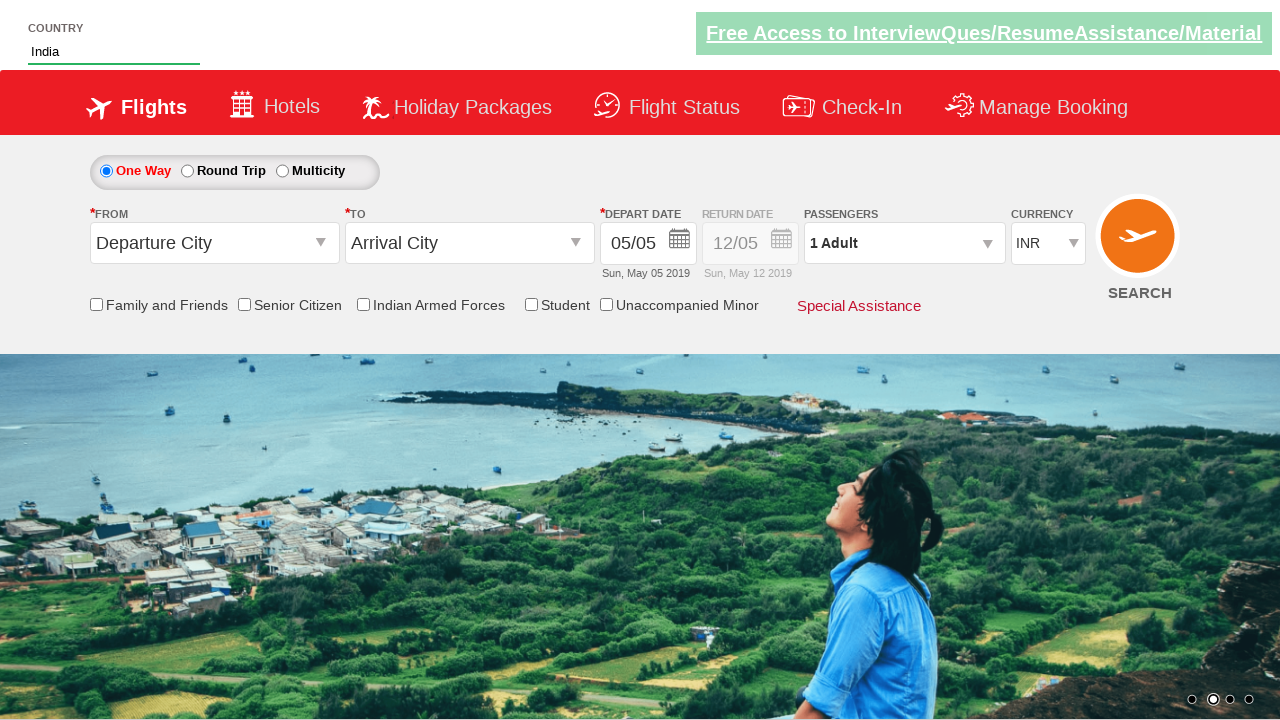

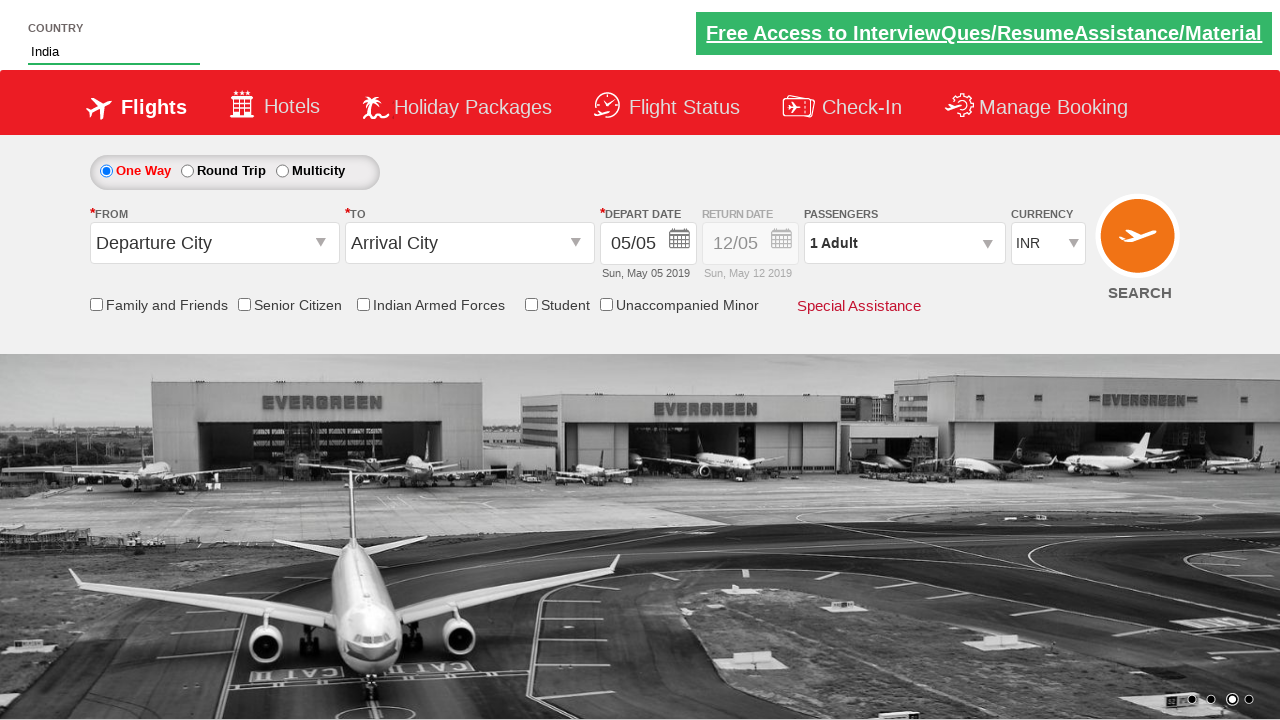